Tests mouse hover functionality by hovering over a menu item to reveal a submenu, then clicking on a submenu item.

Starting URL: https://the-internet.herokuapp.com/jqueryui/menu

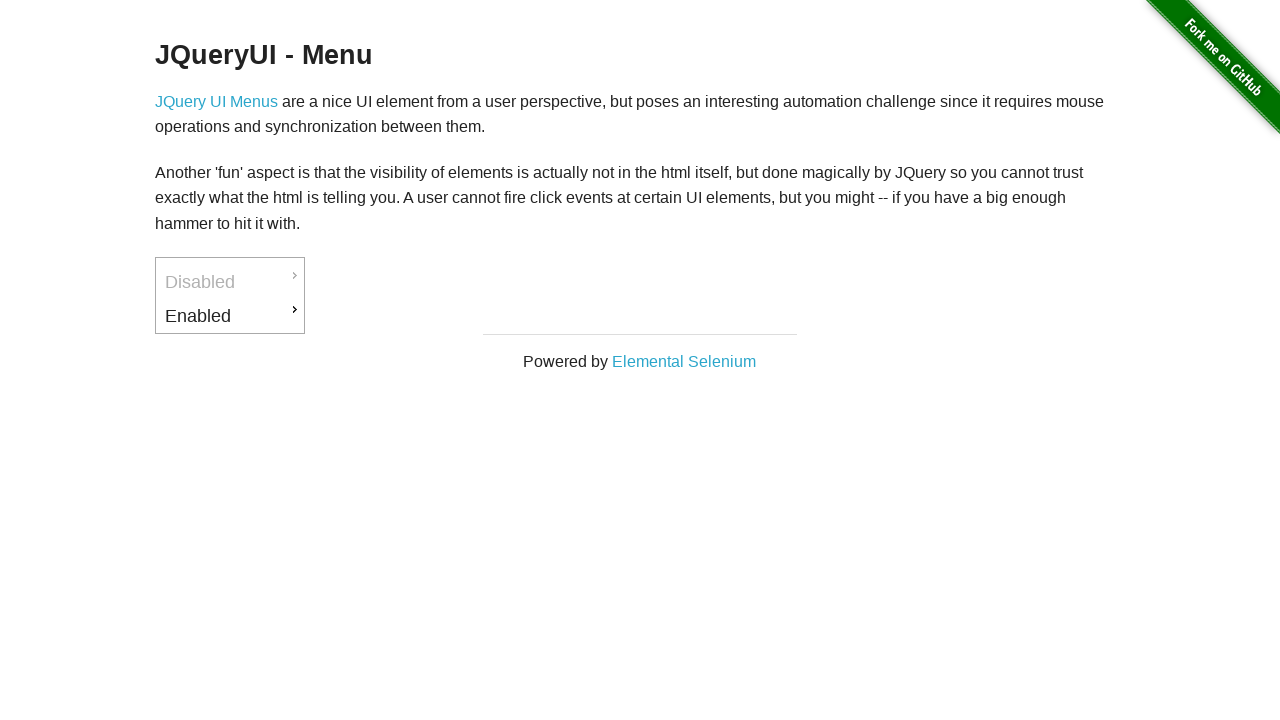

Hovered over 'Enabled' menu item to reveal submenu at (230, 316) on li#ui-id-3
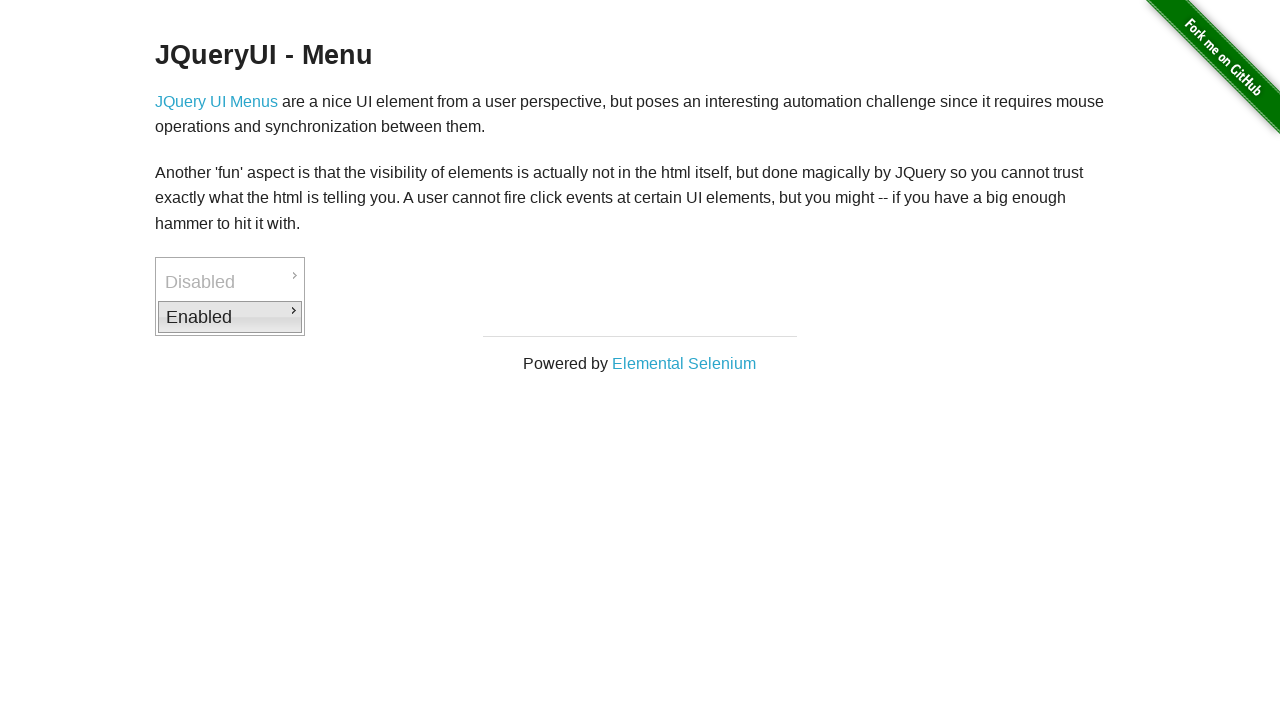

Submenu item became visible after hover
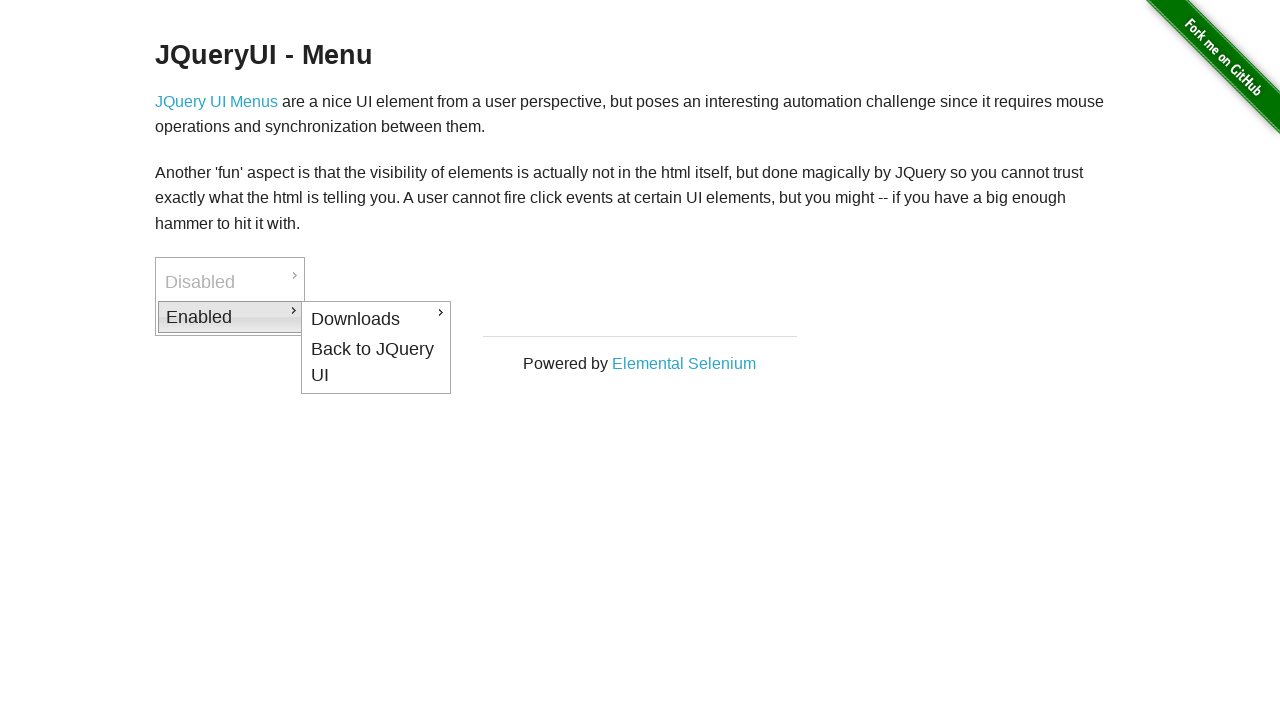

Clicked on submenu item at (376, 362) on li#ui-id-8
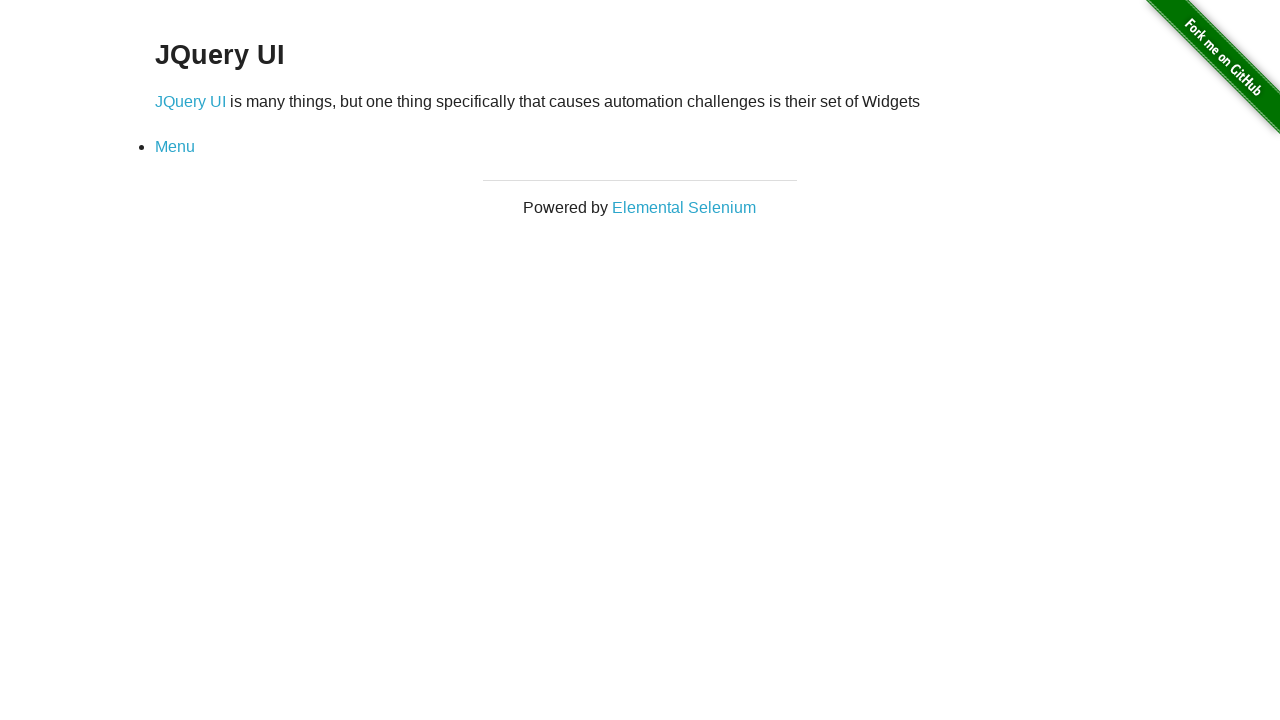

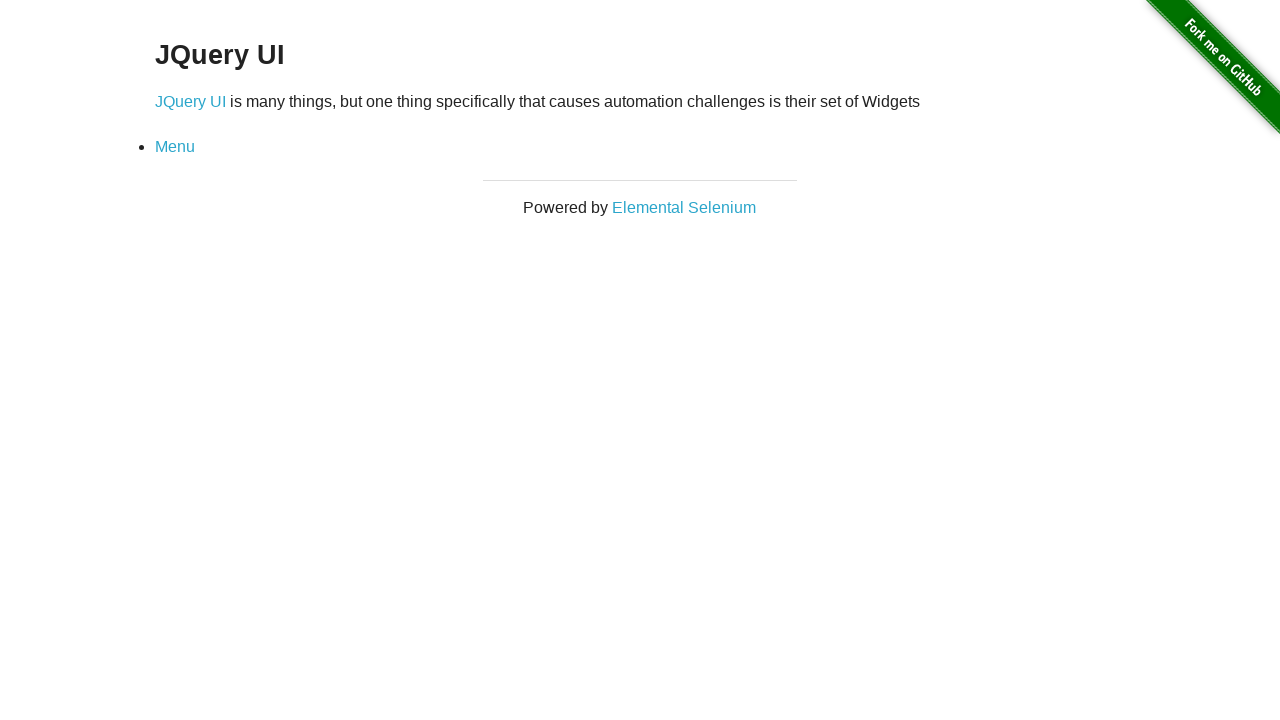